Tests tooltip functionality by hovering over an age input field and verifying the tooltip message appears

Starting URL: https://automationfc.github.io/jquery-tooltip/

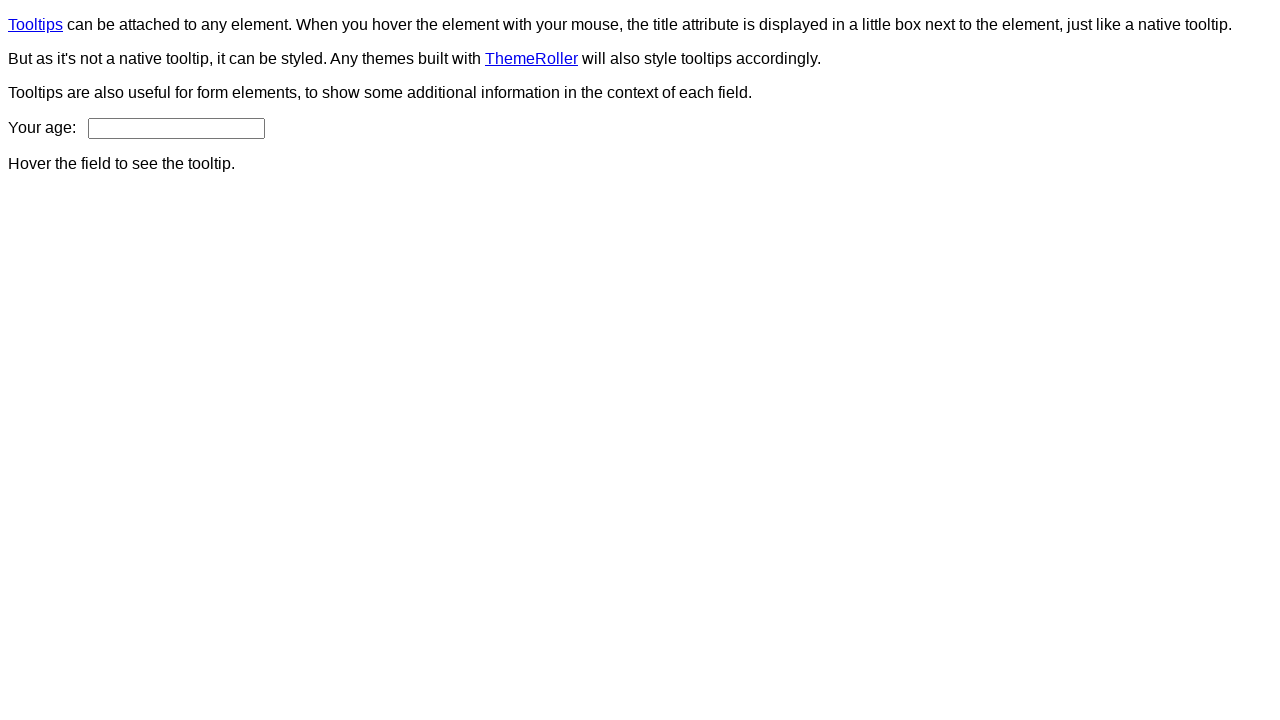

Hovered over age input field to trigger tooltip at (176, 128) on input#age
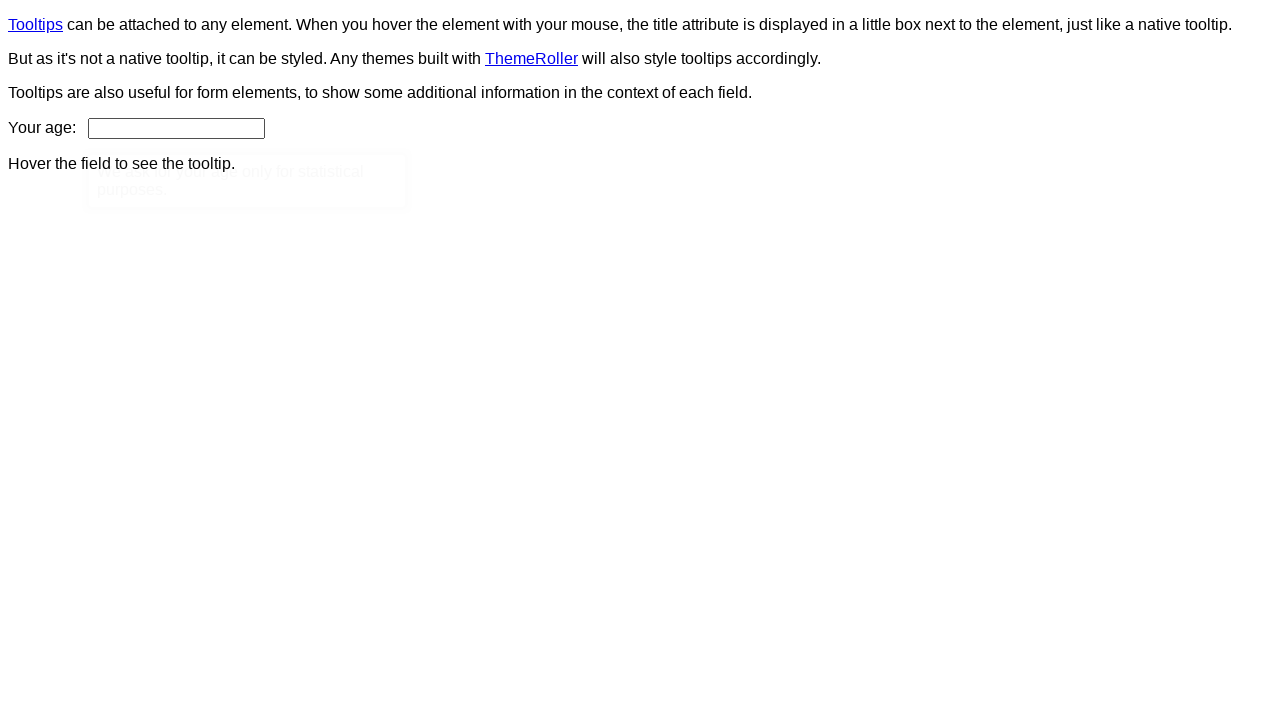

Tooltip element became visible
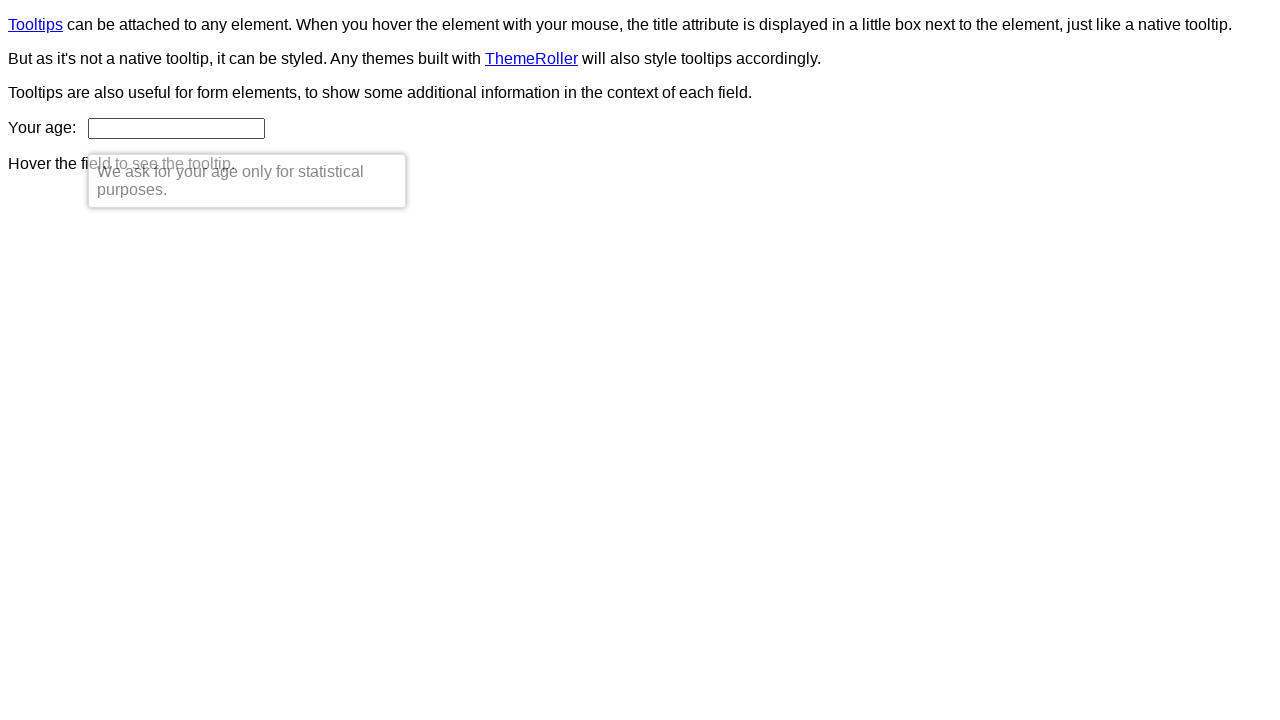

Located tooltip element
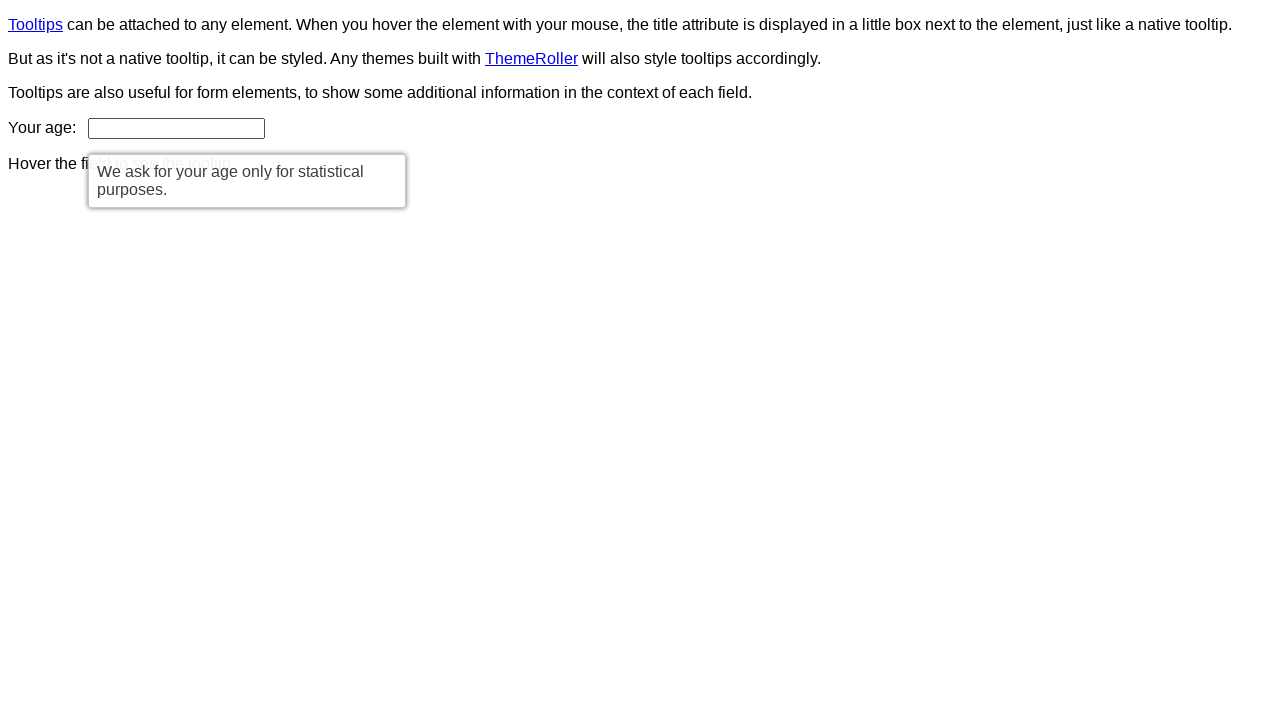

Verified tooltip element is visible
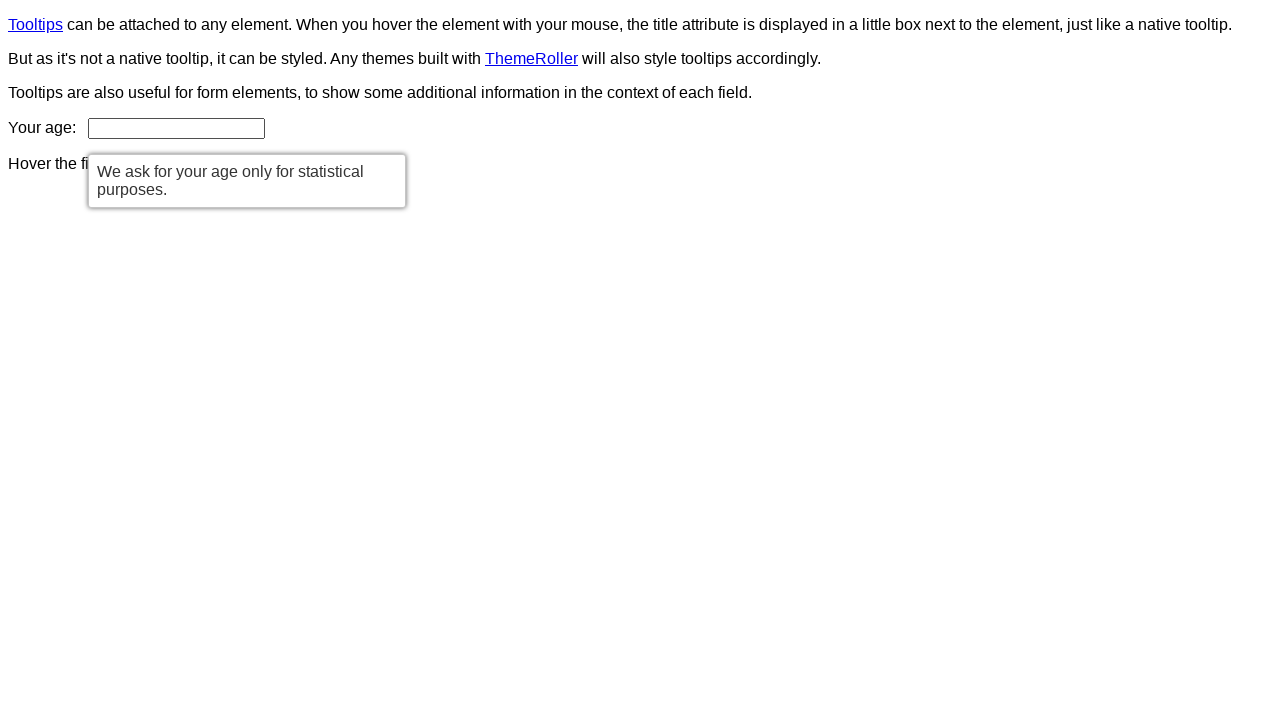

Verified tooltip text matches expected message: 'We ask for your age only for statistical purposes.'
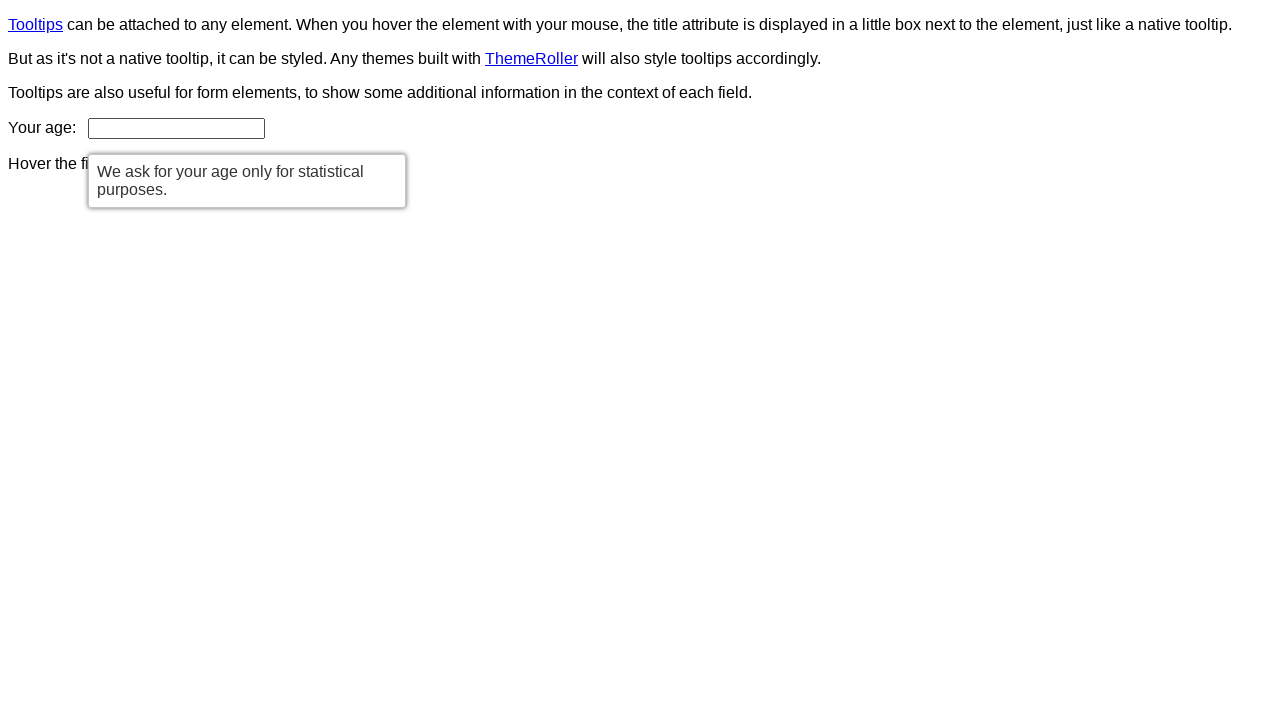

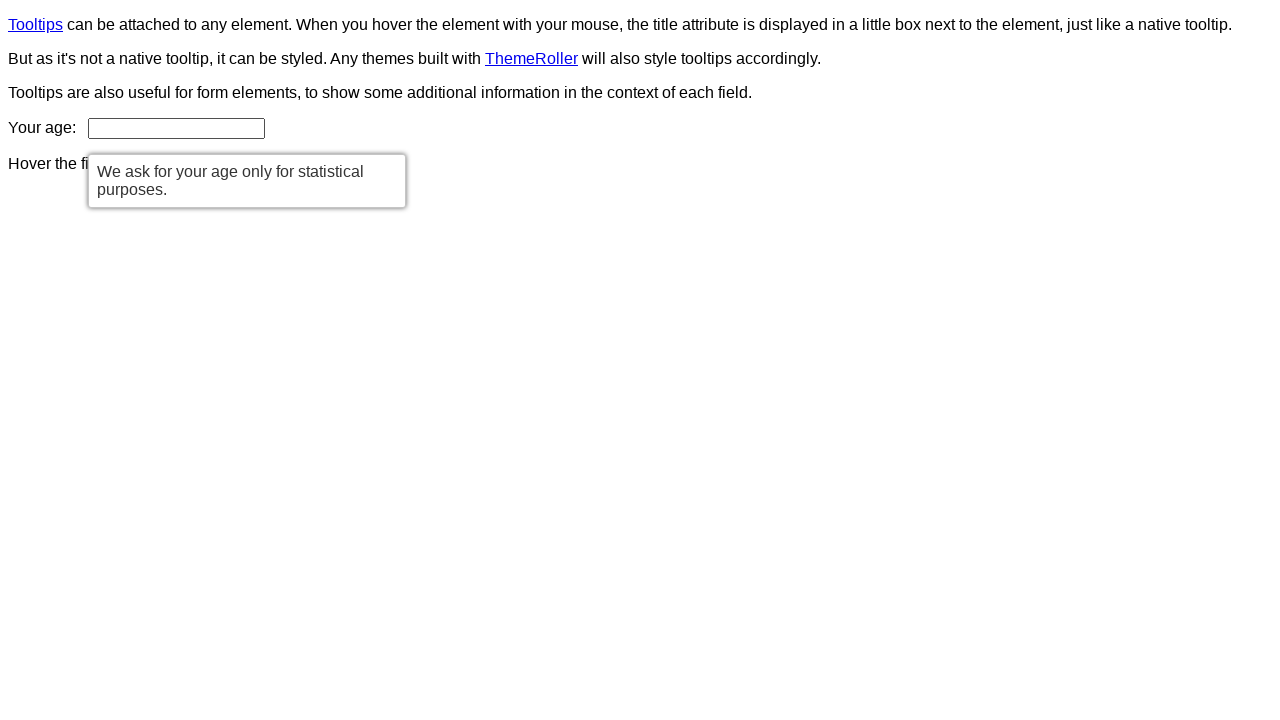